Navigates to the Swiss federal administration website homepage

Starting URL: https://www.admin.ch

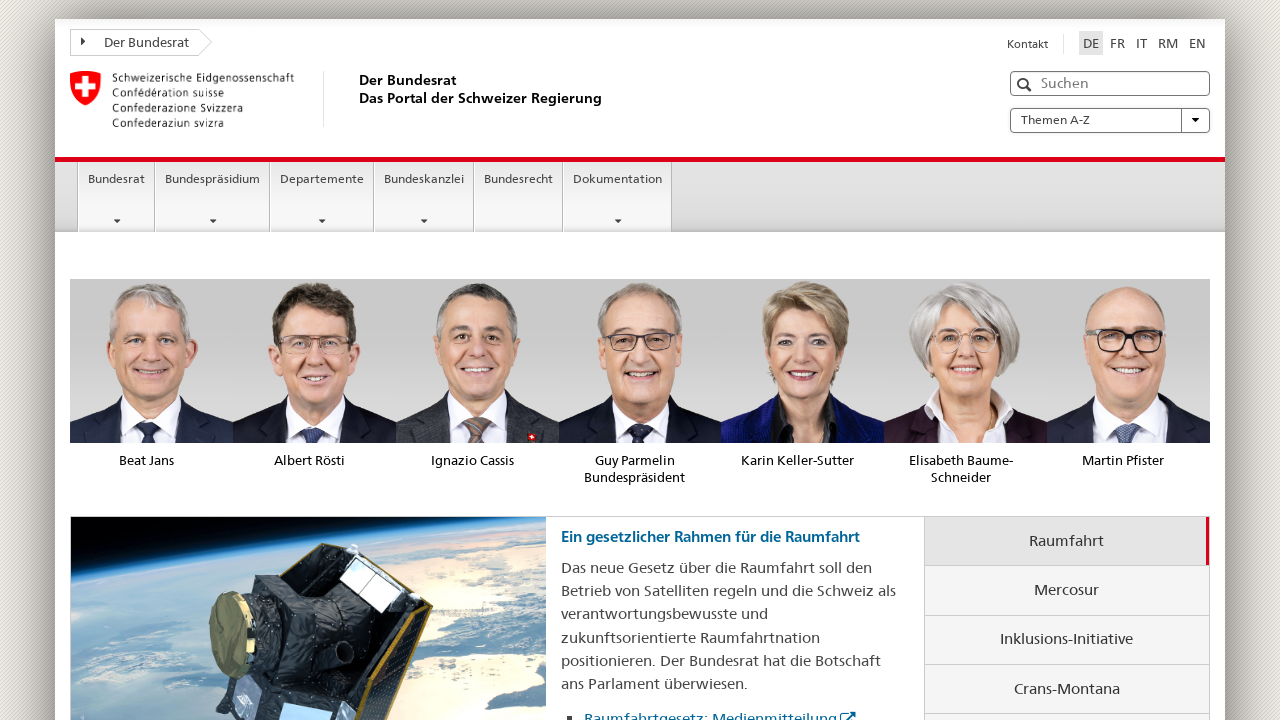

Waited for Swiss federal administration homepage to fully load (networkidle state)
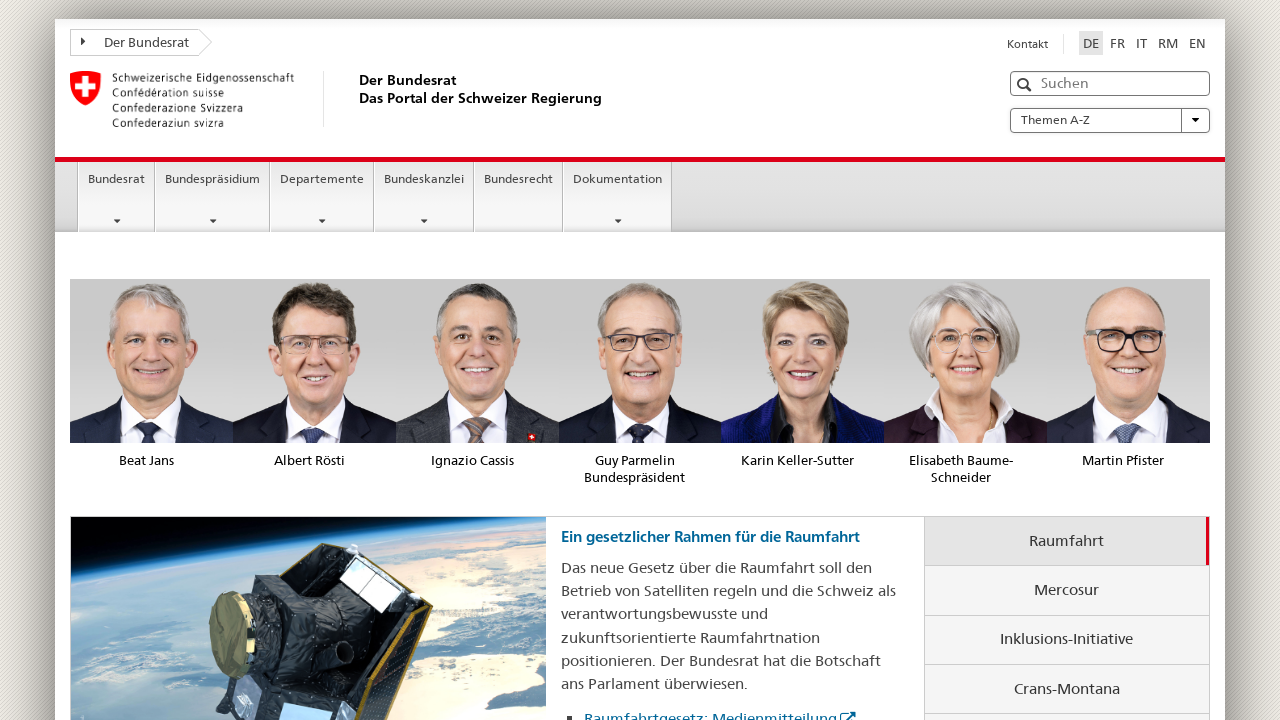

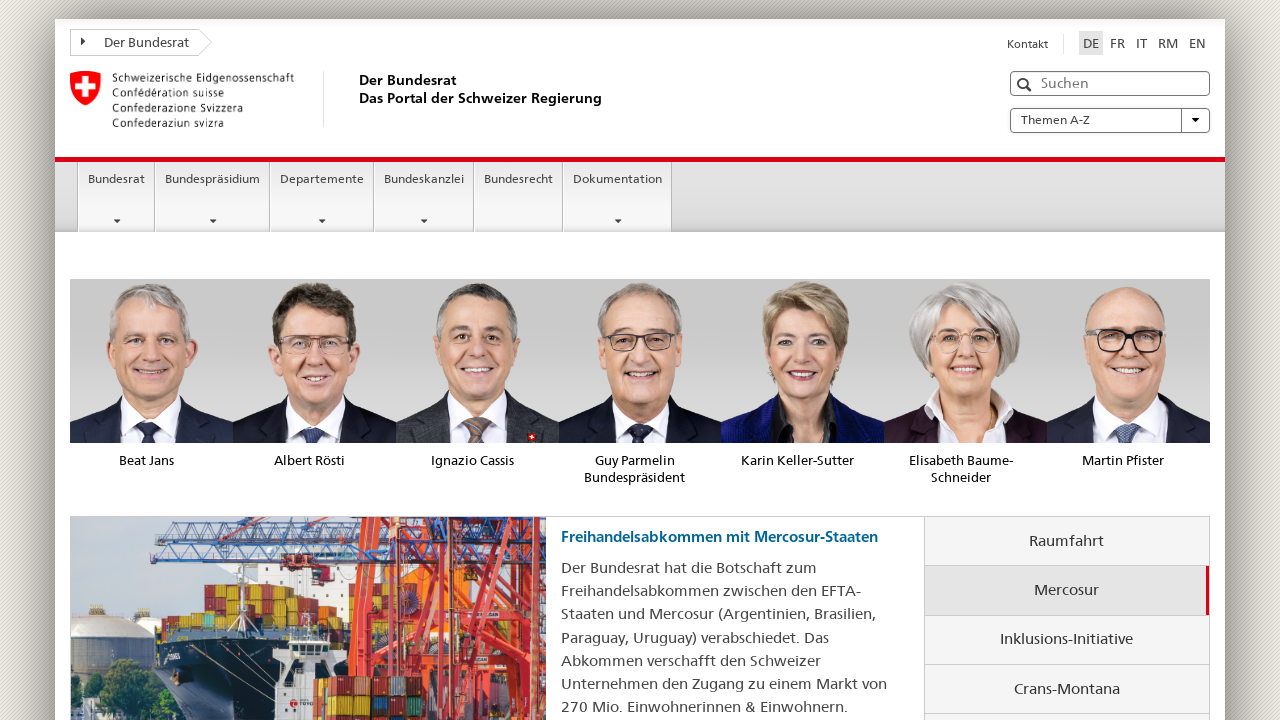